Tests dropdown selection functionality by selecting currency options using different methods (by index, visible text, and value)

Starting URL: https://www.rahulshettyacademy.com/dropdownsPractise

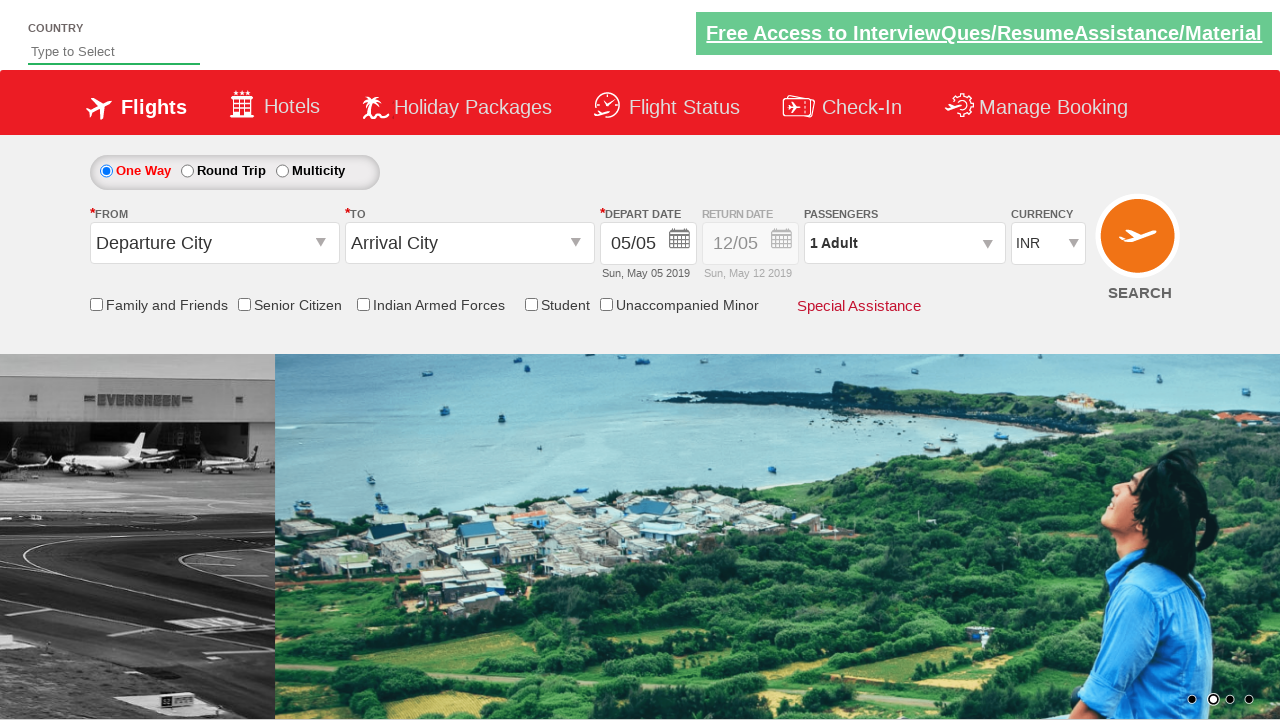

Located currency dropdown element
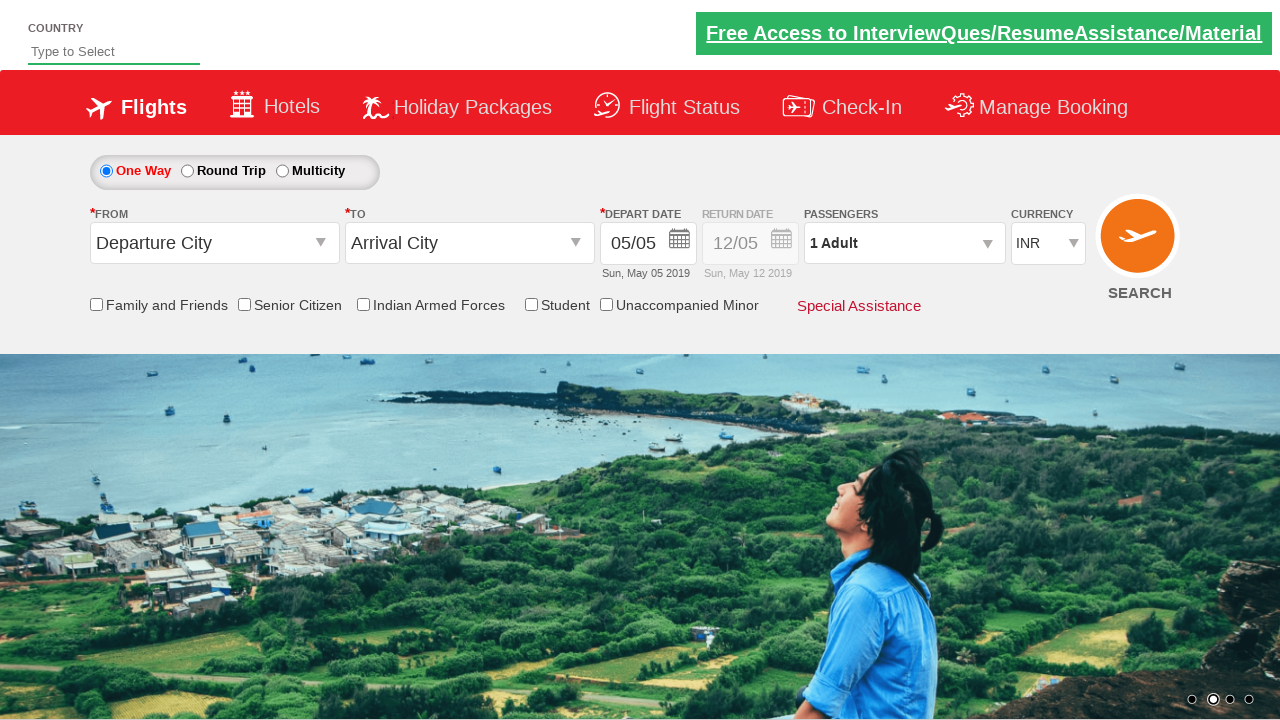

Selected currency option by index 3 (4th option) on #ctl00_mainContent_DropDownListCurrency
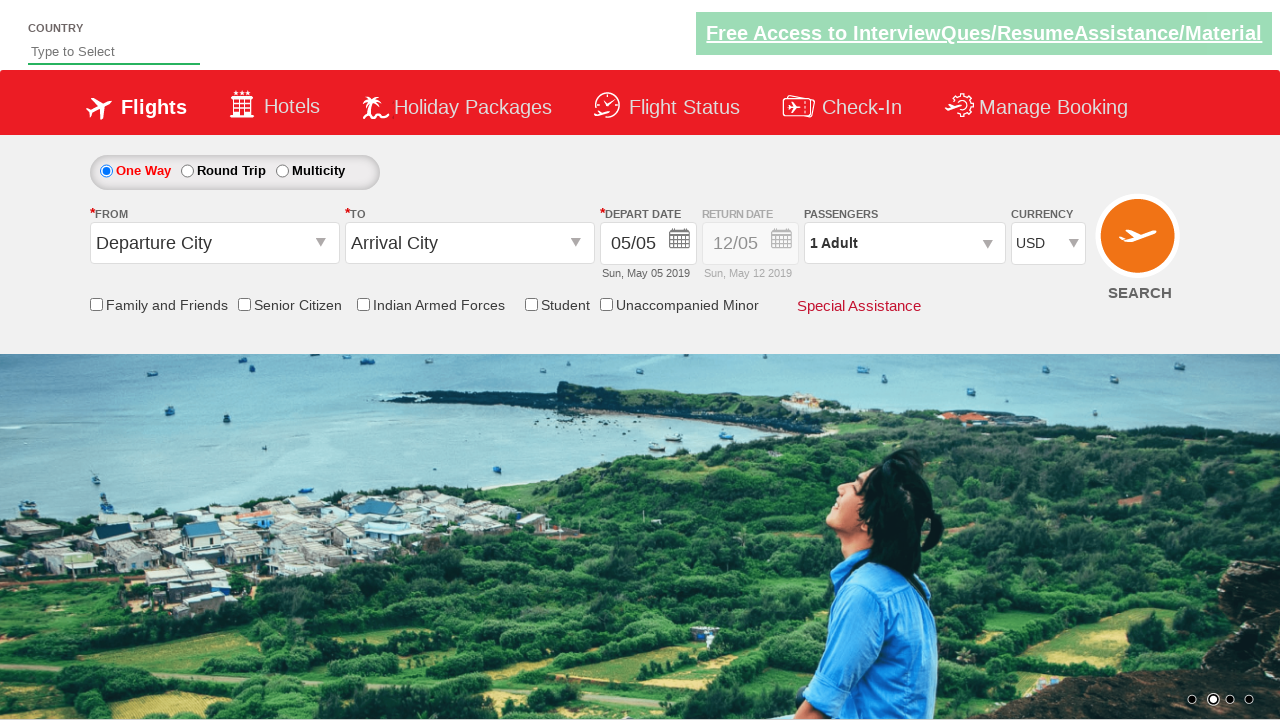

Selected currency option 'AED' by visible text on #ctl00_mainContent_DropDownListCurrency
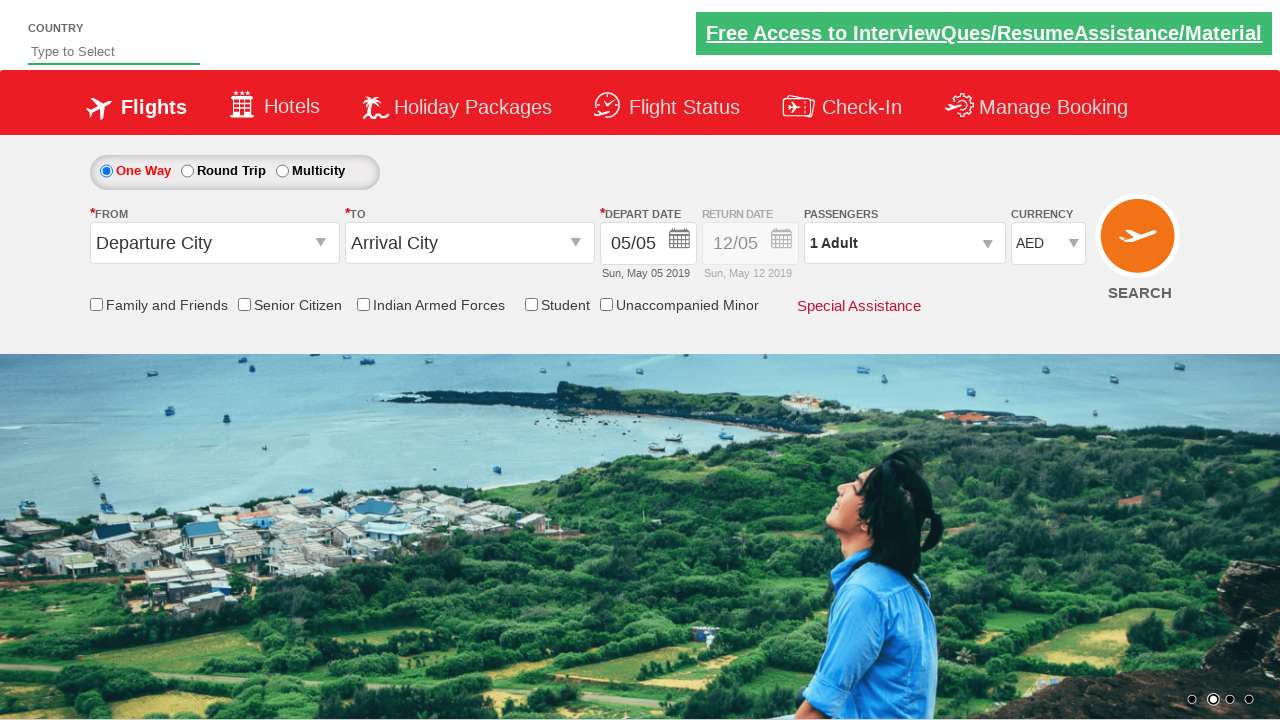

Selected currency option 'INR' by value on #ctl00_mainContent_DropDownListCurrency
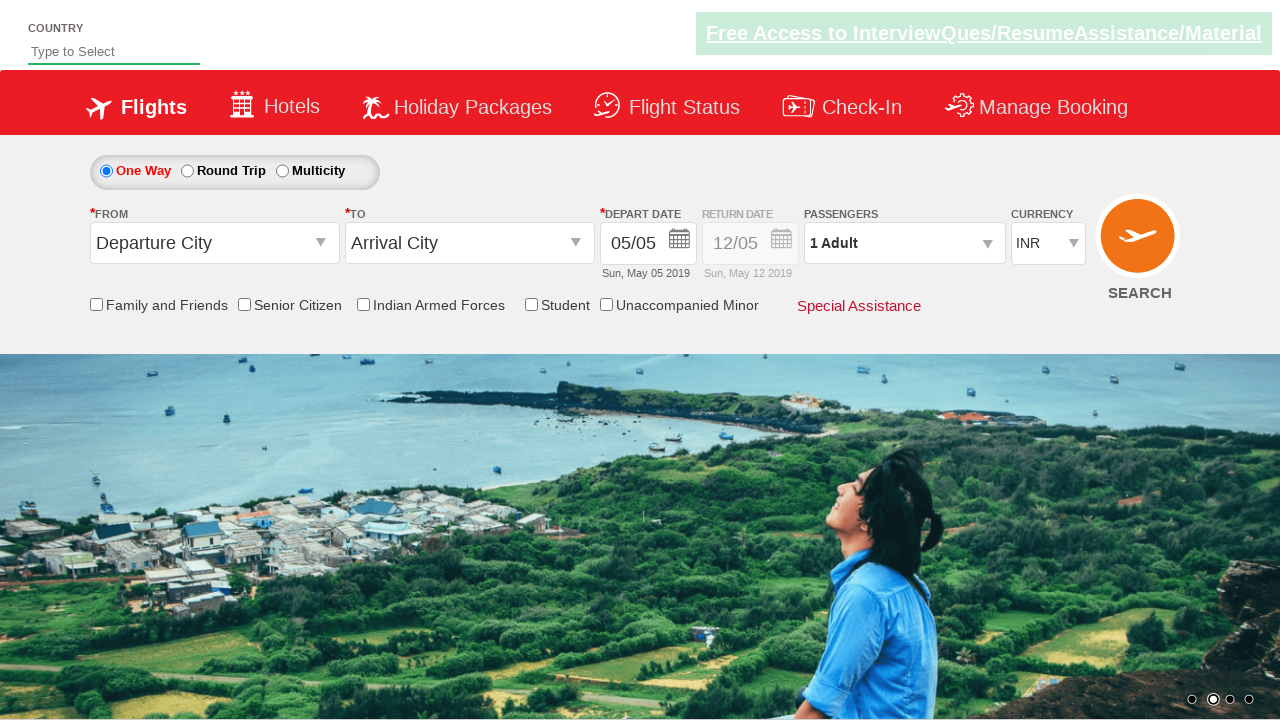

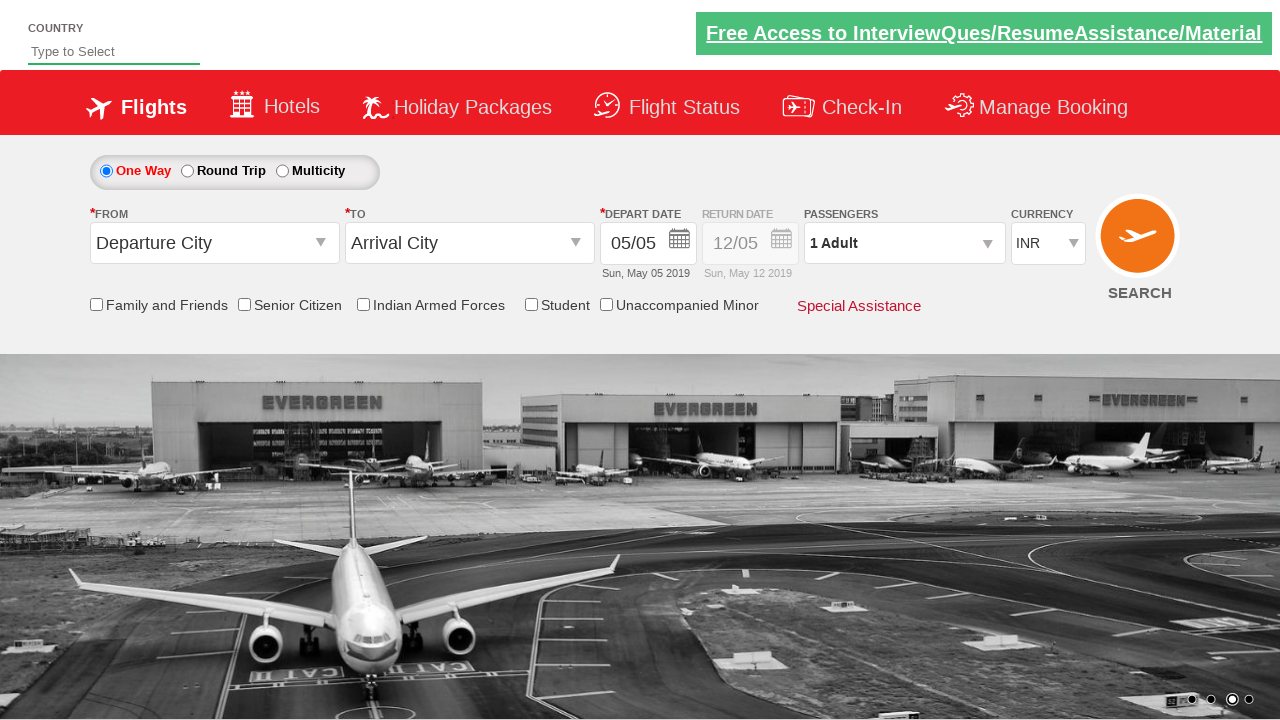